Tests confirmation alert handling by clicking a button that triggers a confirmation dialog and then dismissing the alert

Starting URL: https://omayo.blogspot.com/

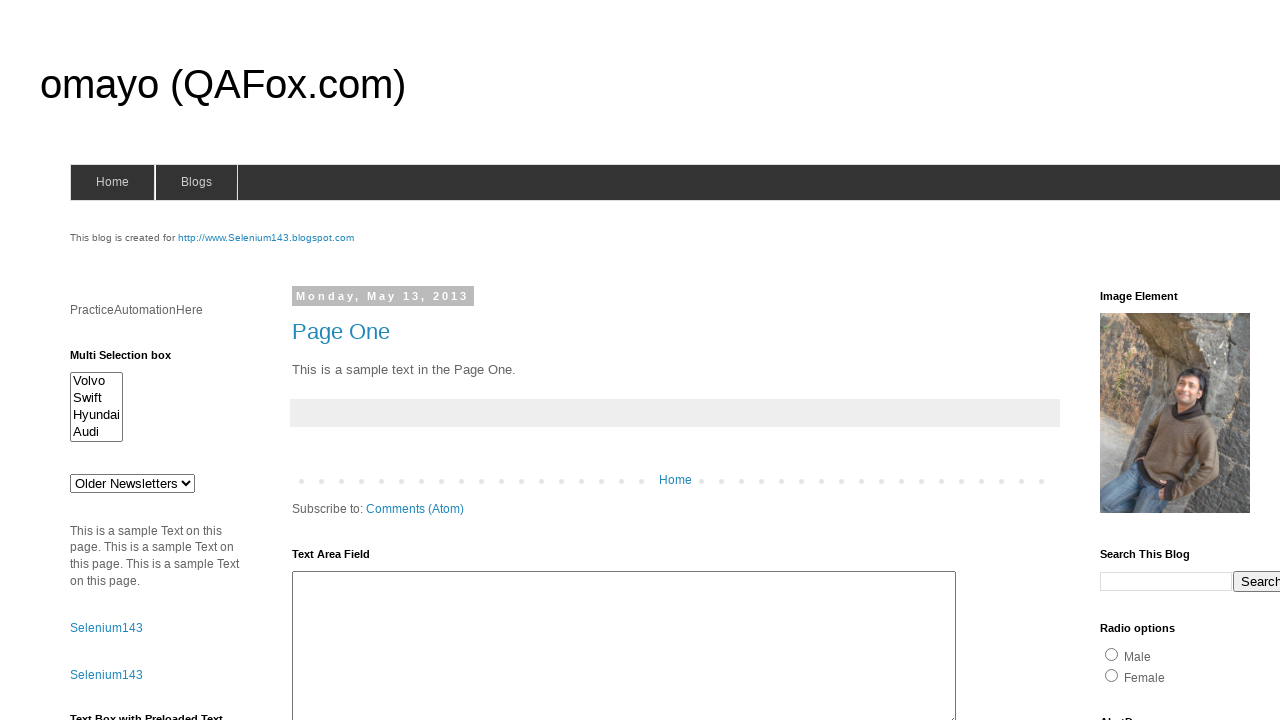

Clicked confirm button to trigger confirmation dialog at (1155, 361) on input#confirm
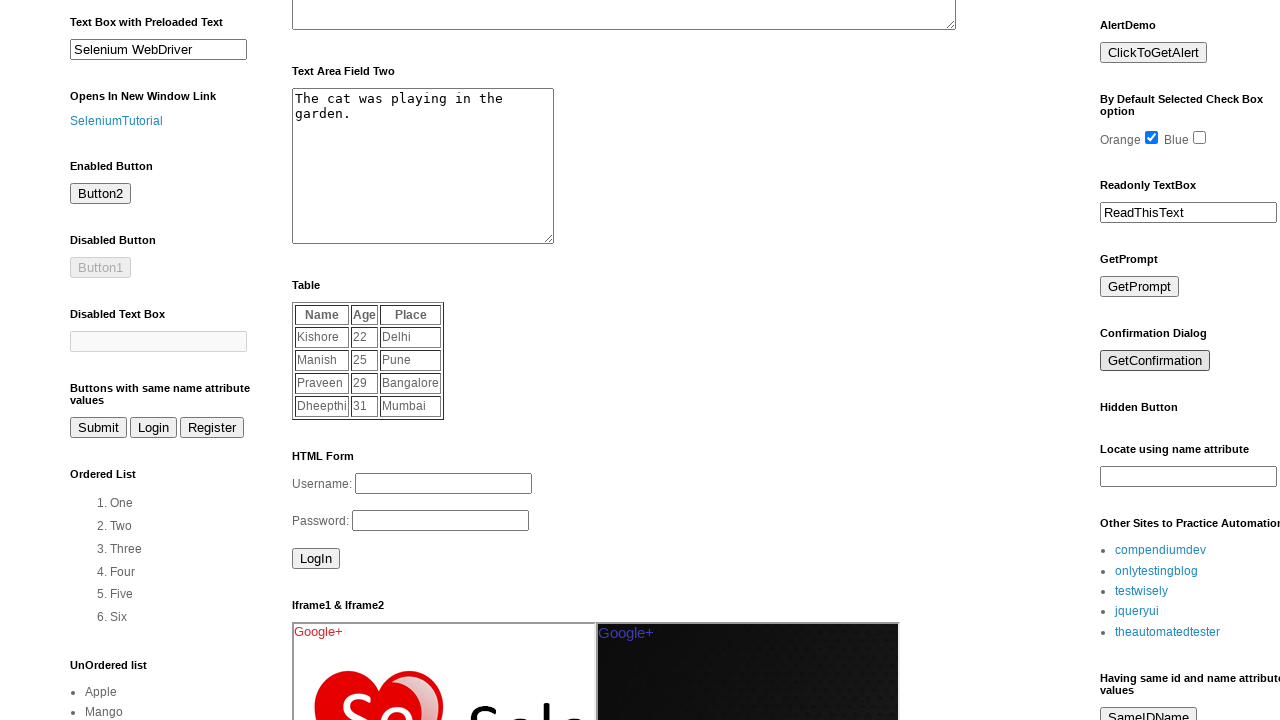

Set up dialog handler to dismiss alerts
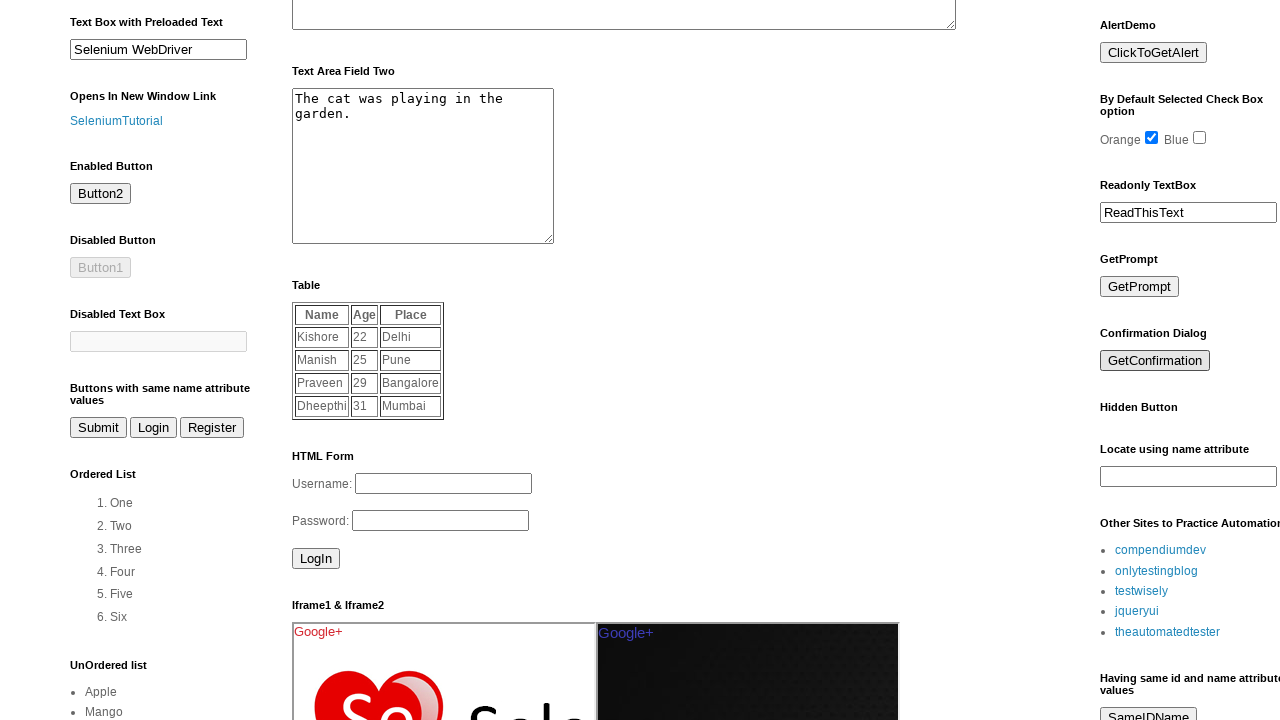

Set up one-time dialog handler to dismiss confirmation
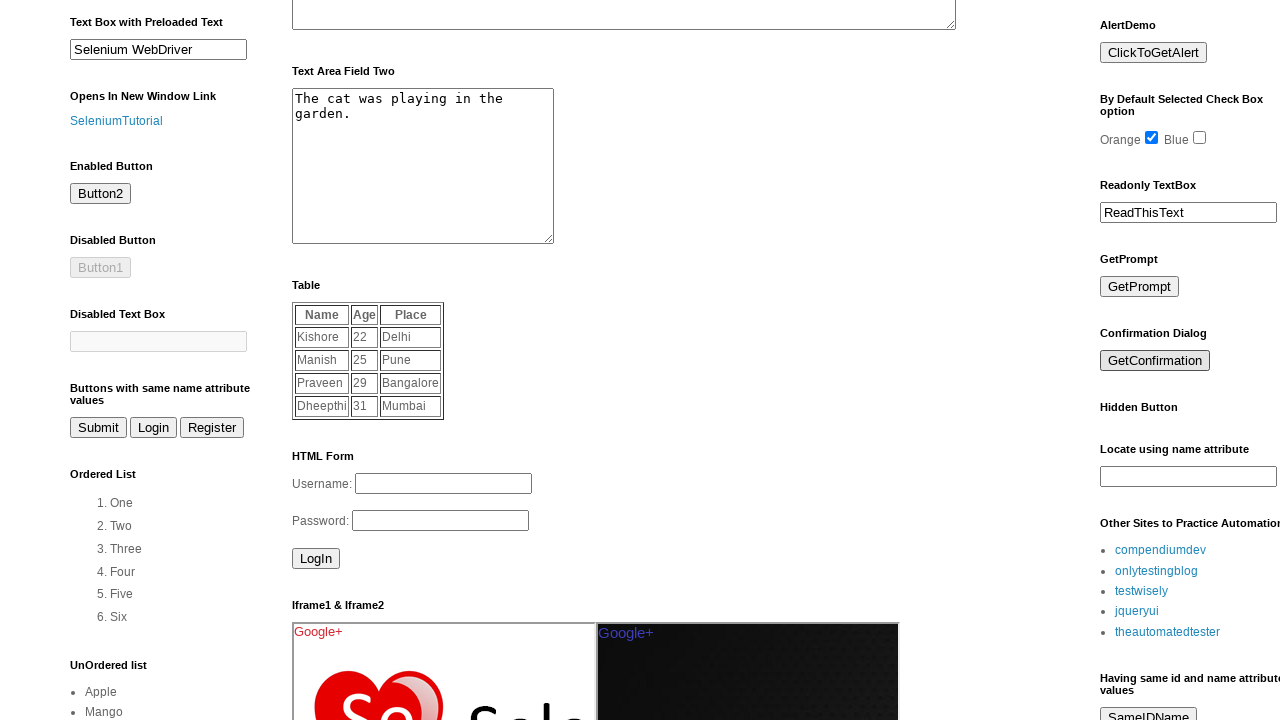

Clicked confirm button and dismissed the confirmation alert at (1155, 361) on input#confirm
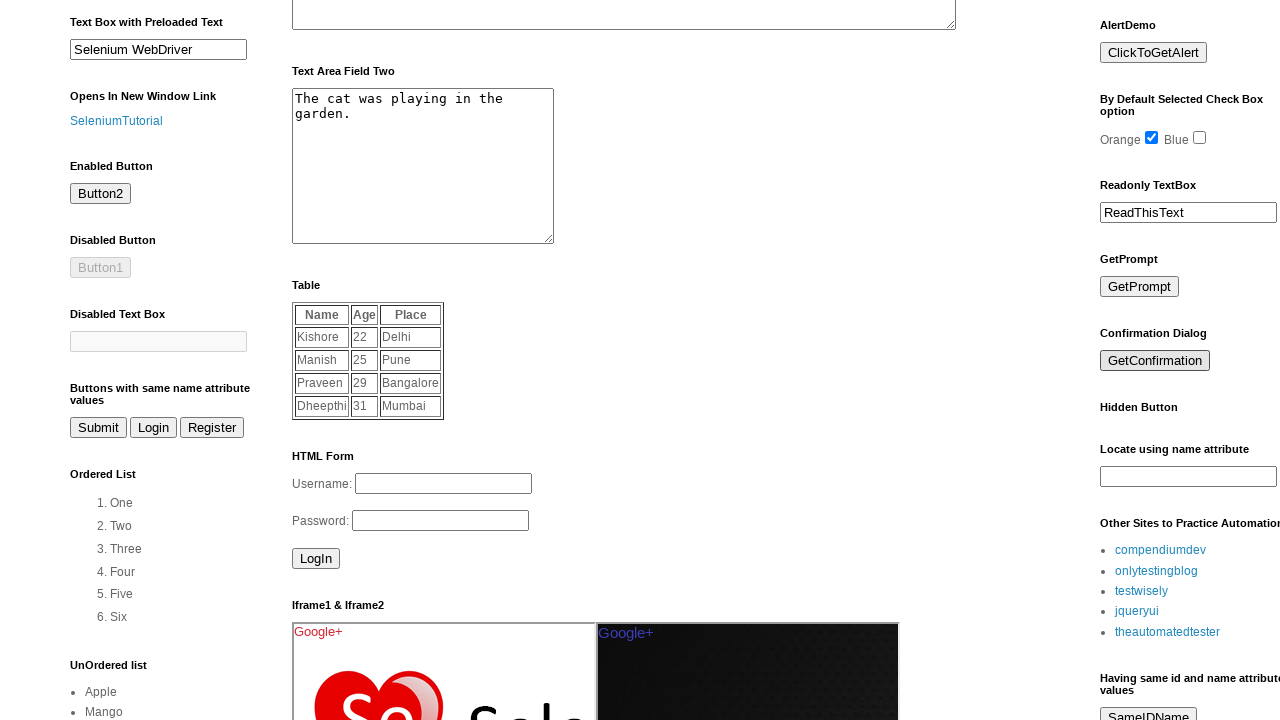

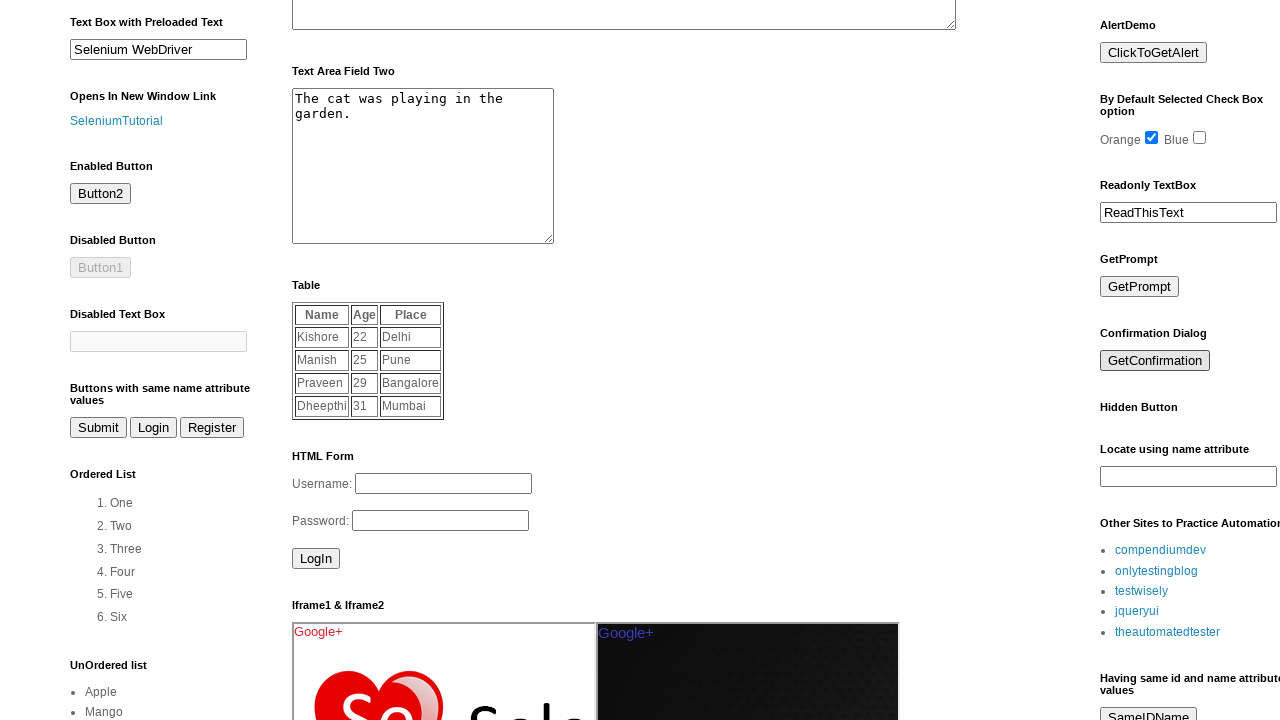